Tests prompt box dismiss functionality by clicking the prompt button, entering text, and dismissing the dialog

Starting URL: https://www.hyrtutorials.com/p/alertsdemo.html

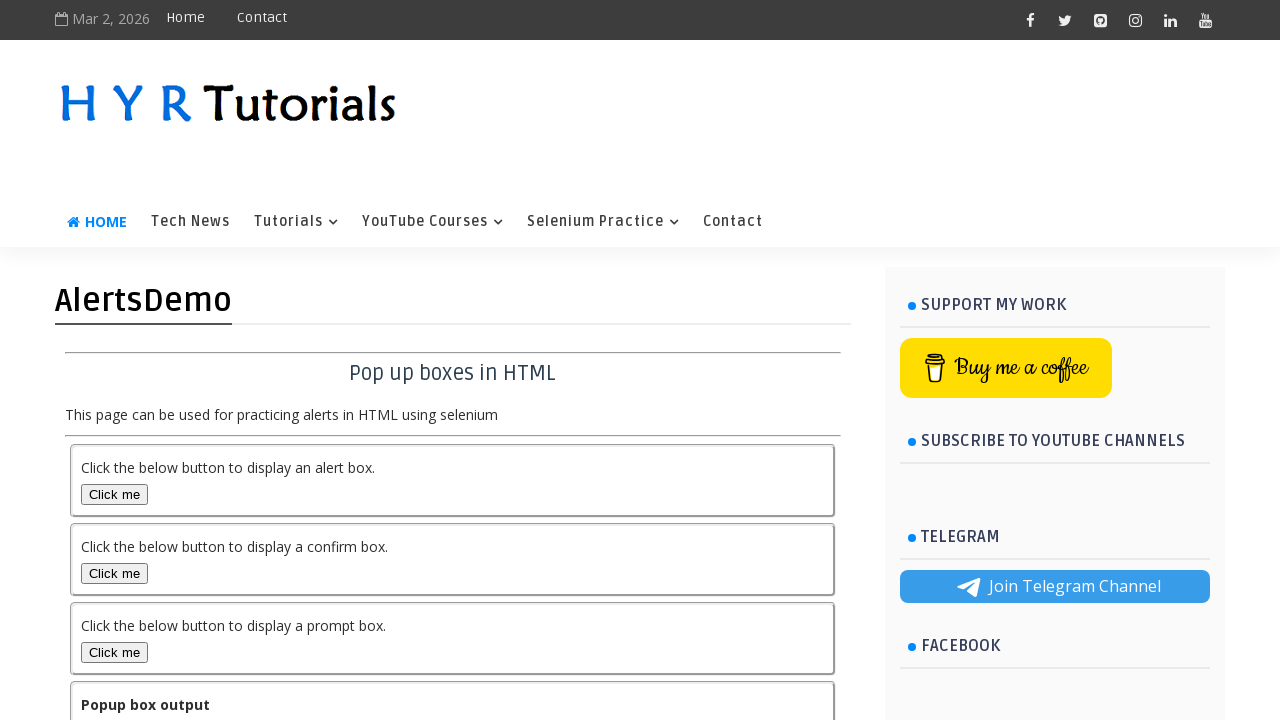

Set up dialog handler to dismiss prompt
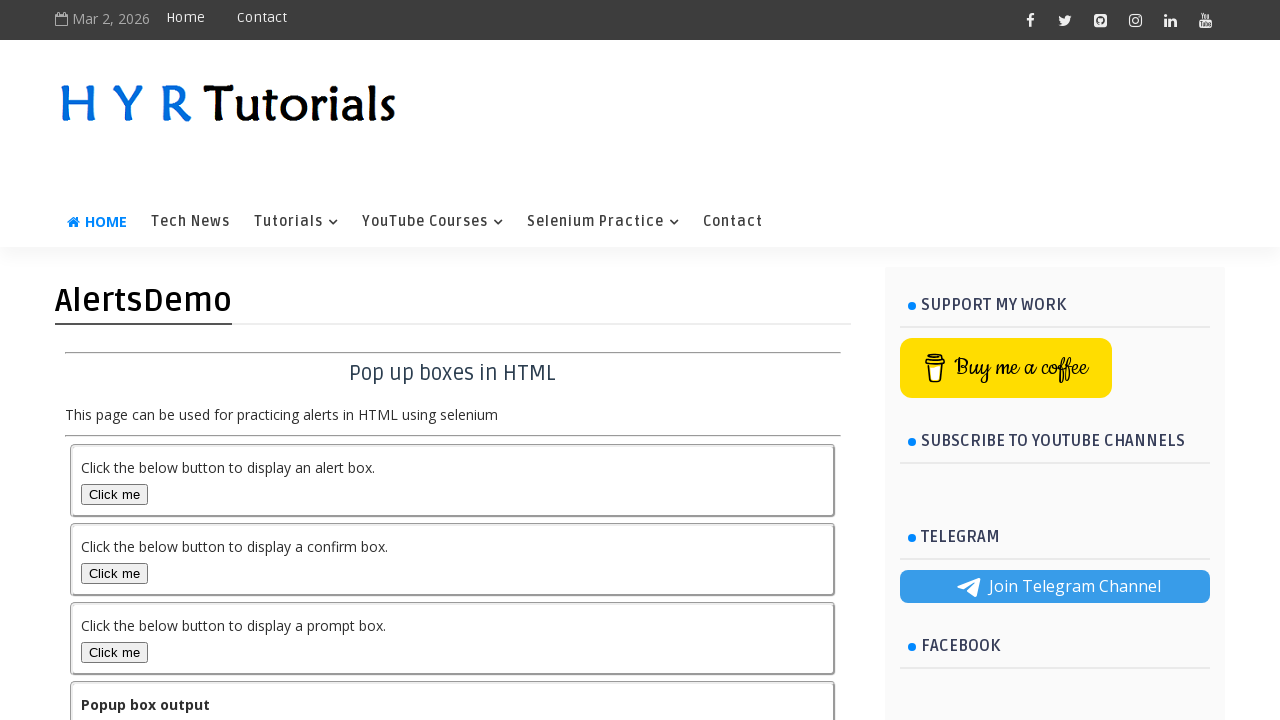

Clicked prompt box button at (114, 652) on #promptBox
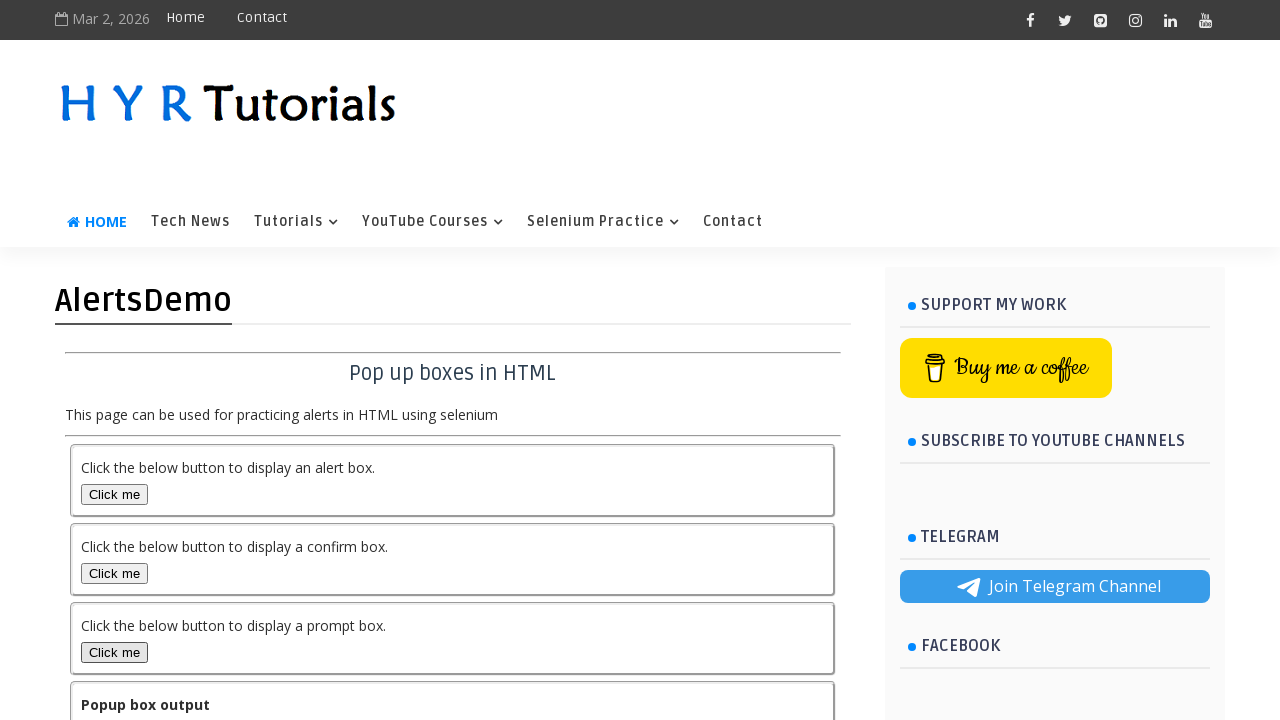

Output element loaded after prompt dismissal
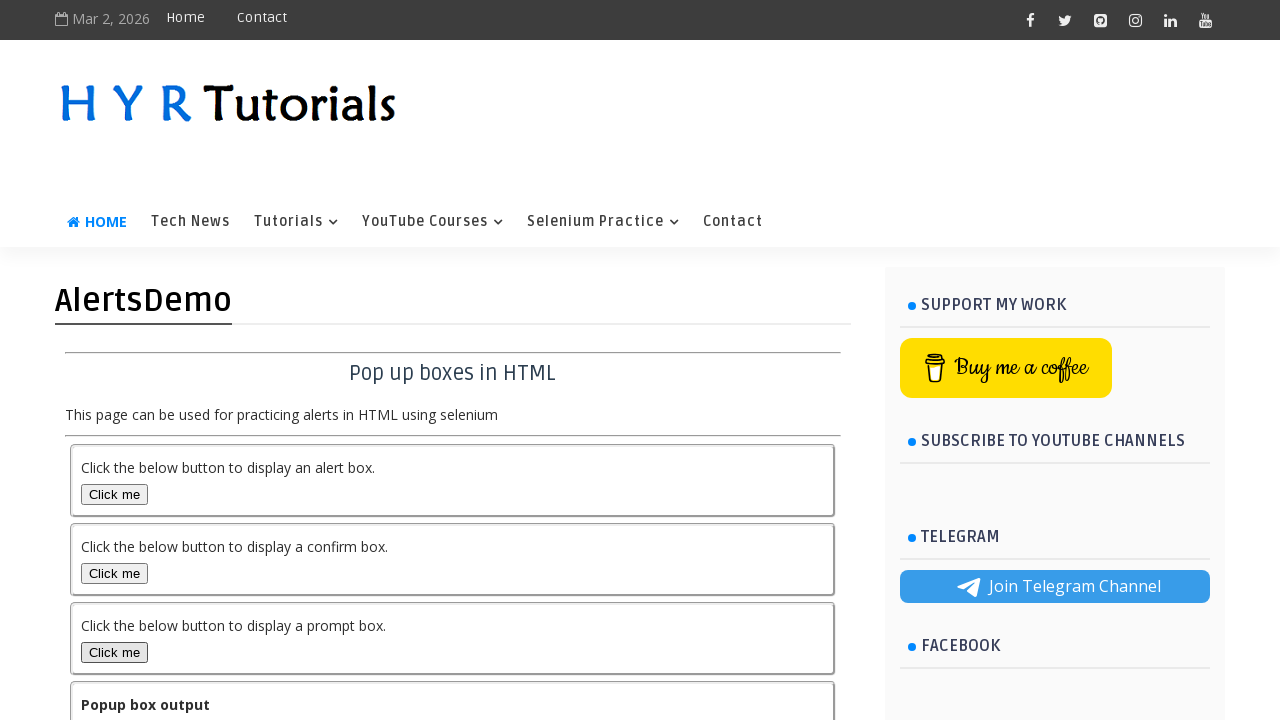

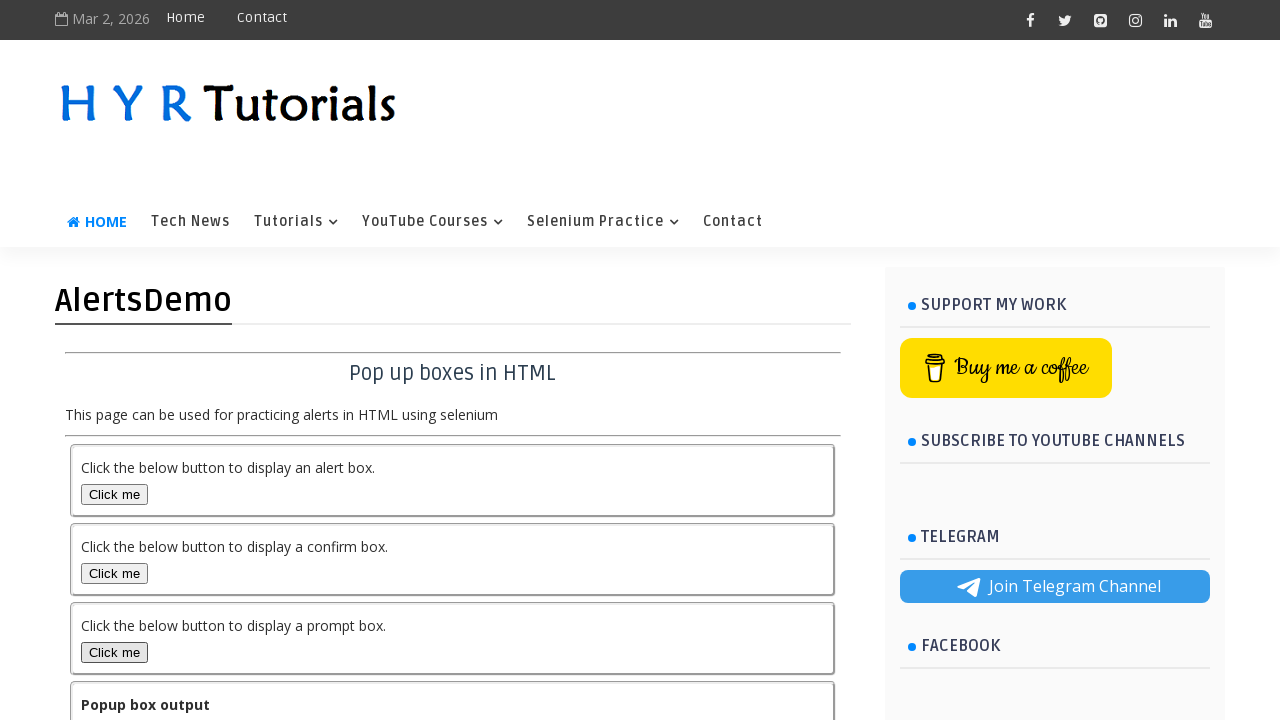